Tests searching for a GitHub repository using the search bar and verifies the Issues tab is present on the repository page

Starting URL: https://github.com

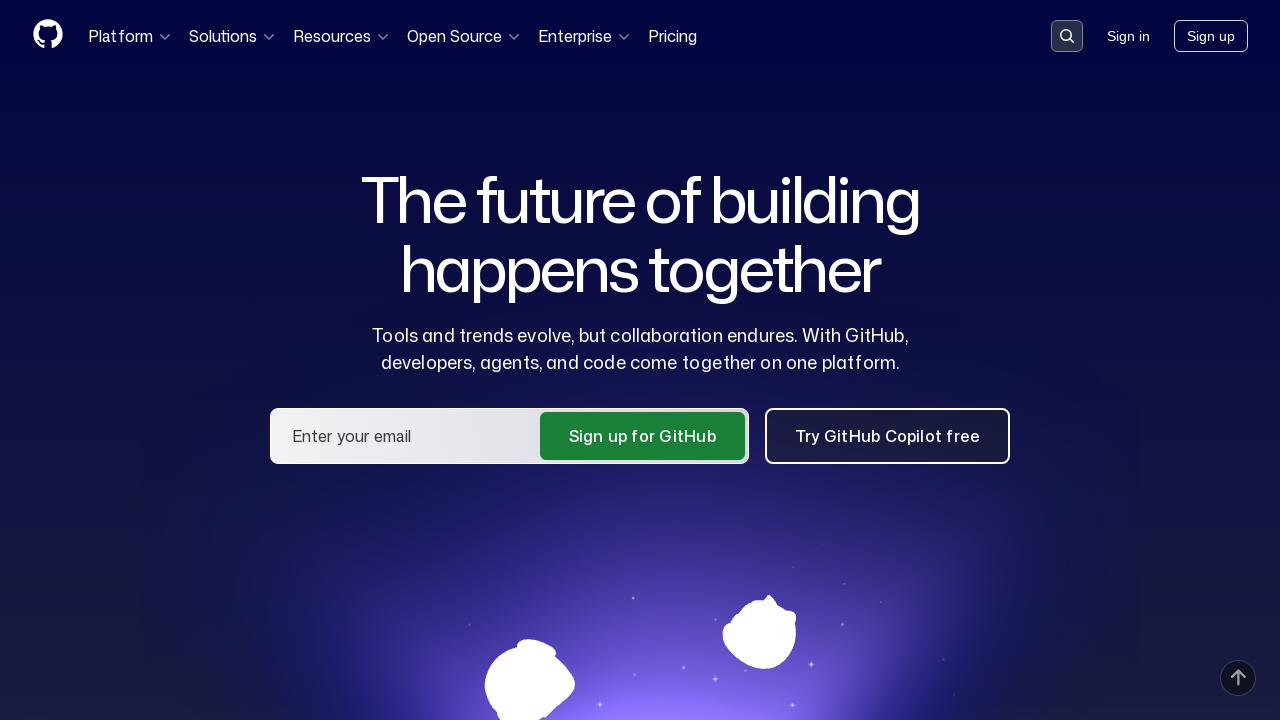

Clicked header search button at (1067, 36) on .header-search-button
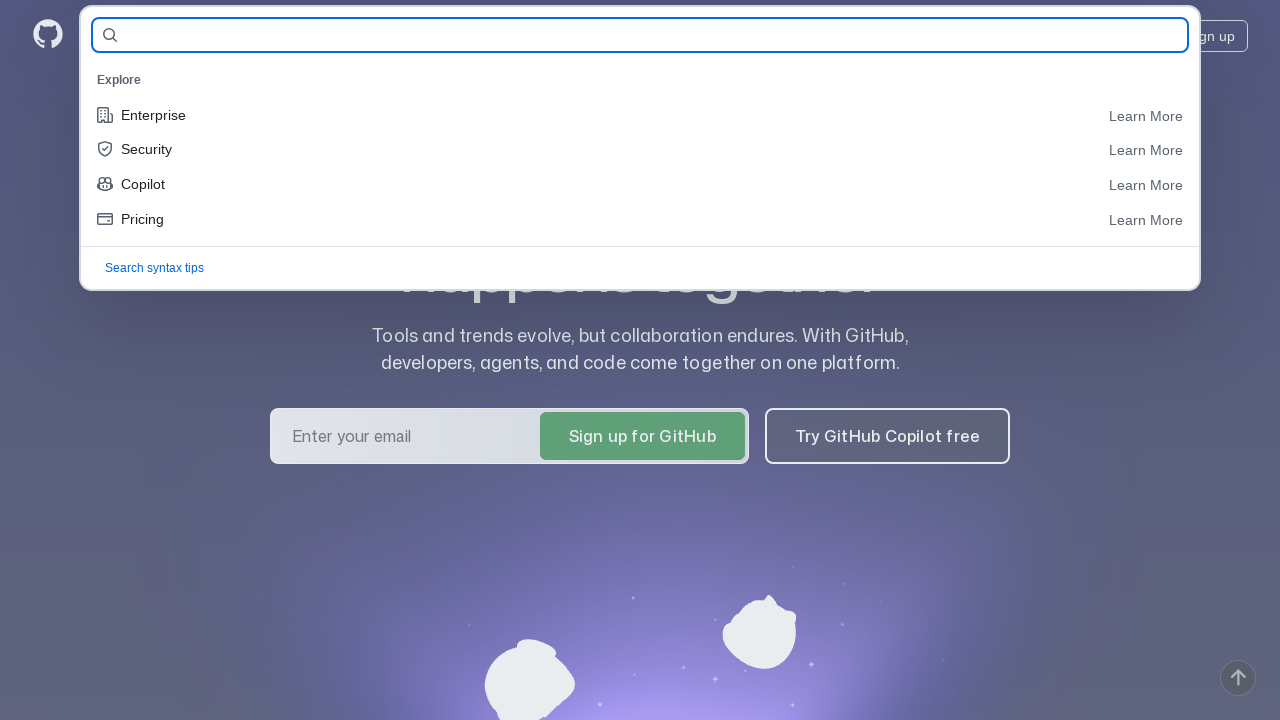

Filled search input with repository name 'KirHolzer/qa_demo_form_java' on #query-builder-test
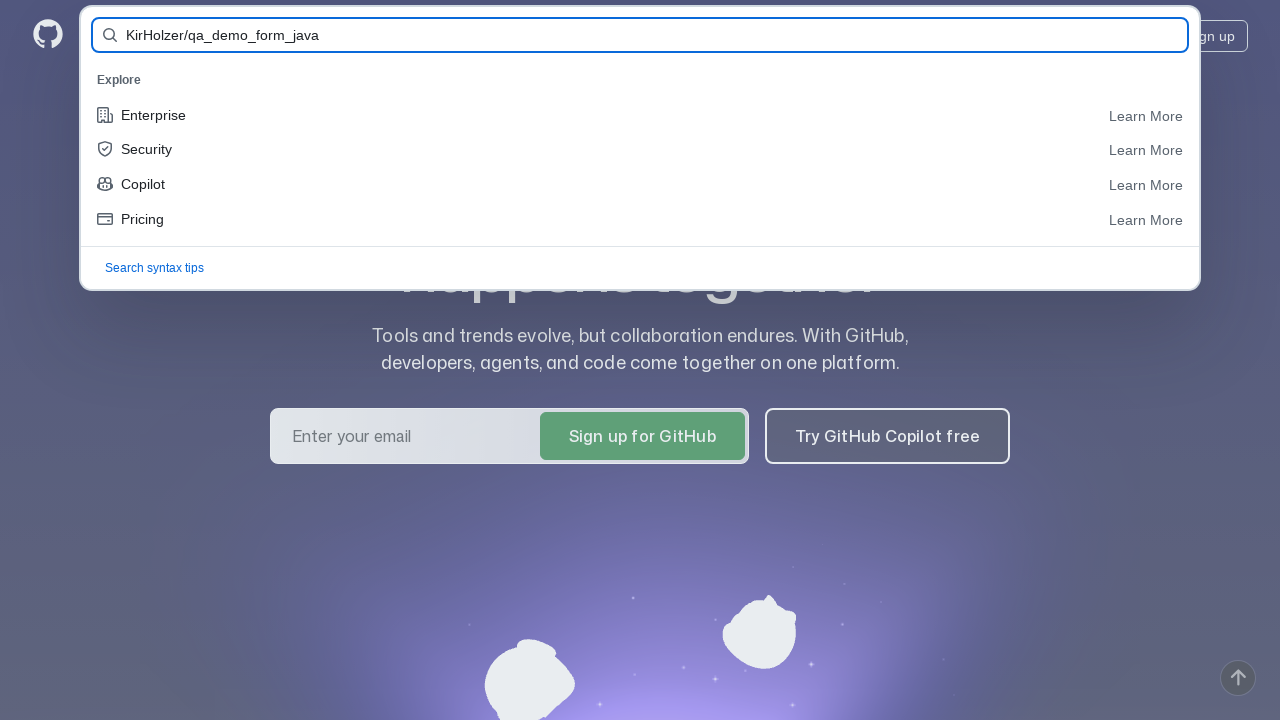

Pressed Enter to search for repository on #query-builder-test
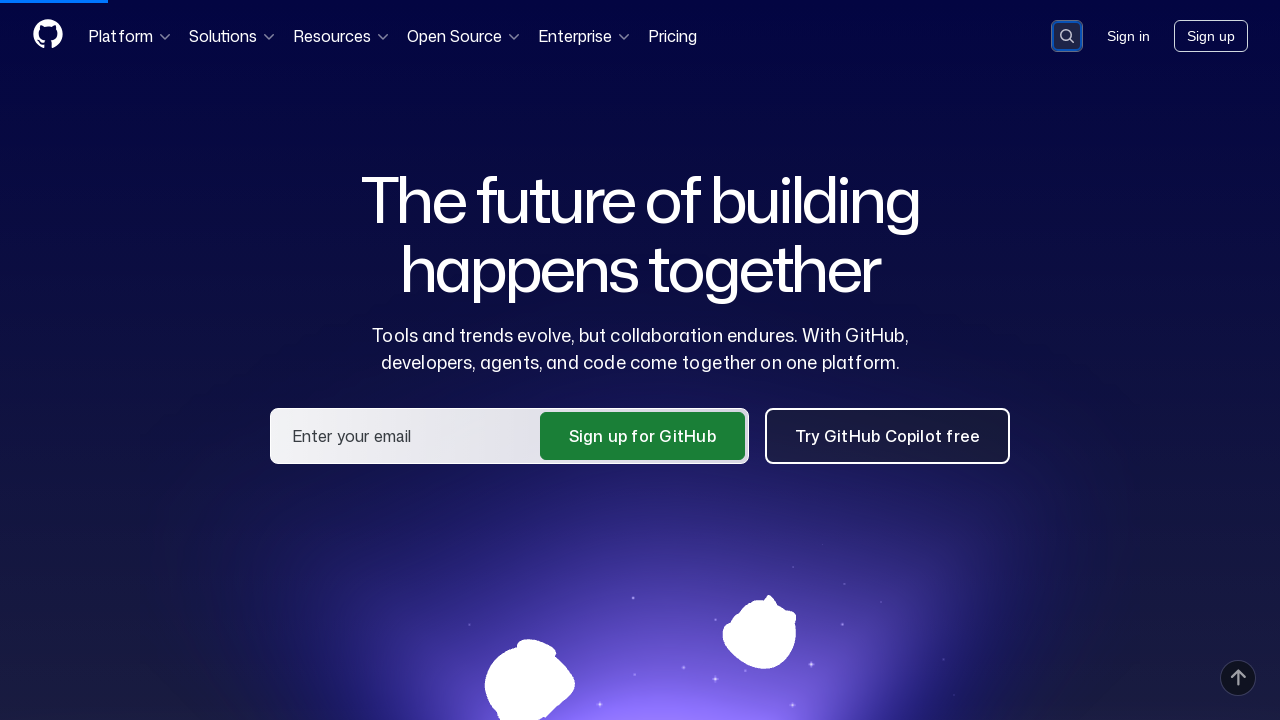

Clicked on repository link in search results at (483, 161) on a:has-text('KirHolzer/qa_demo_form_java')
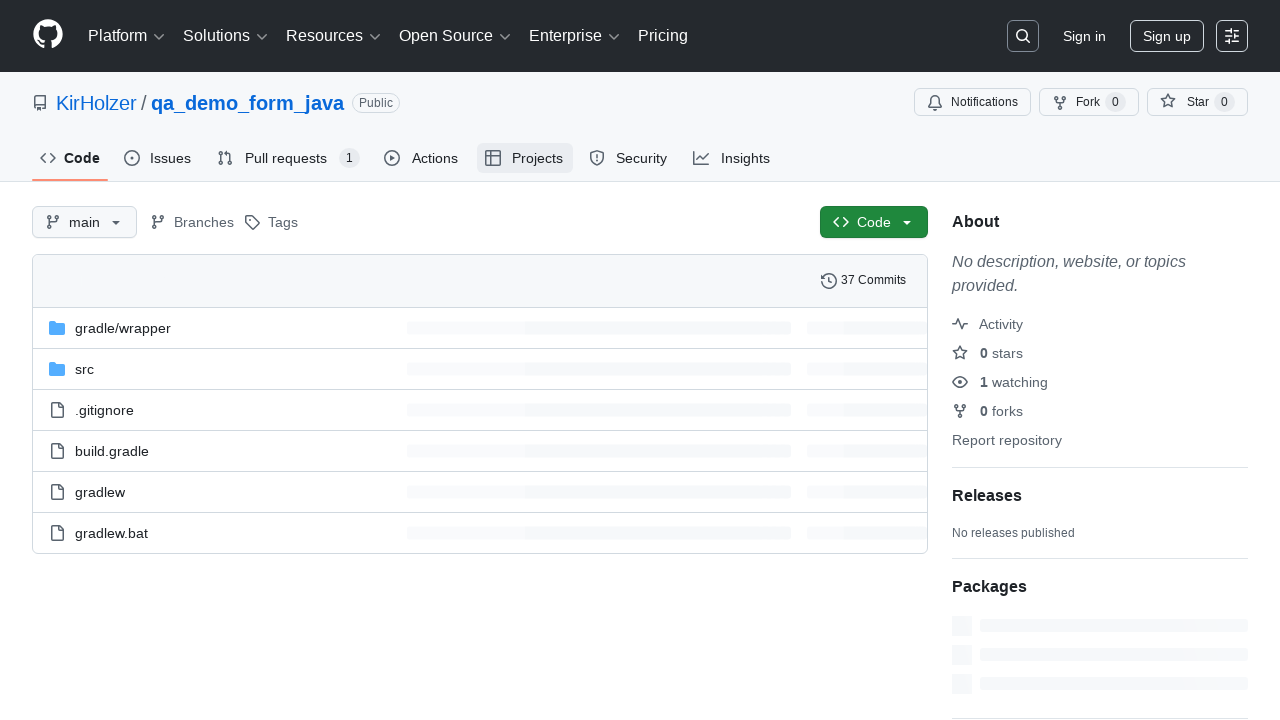

Issues tab loaded on repository page
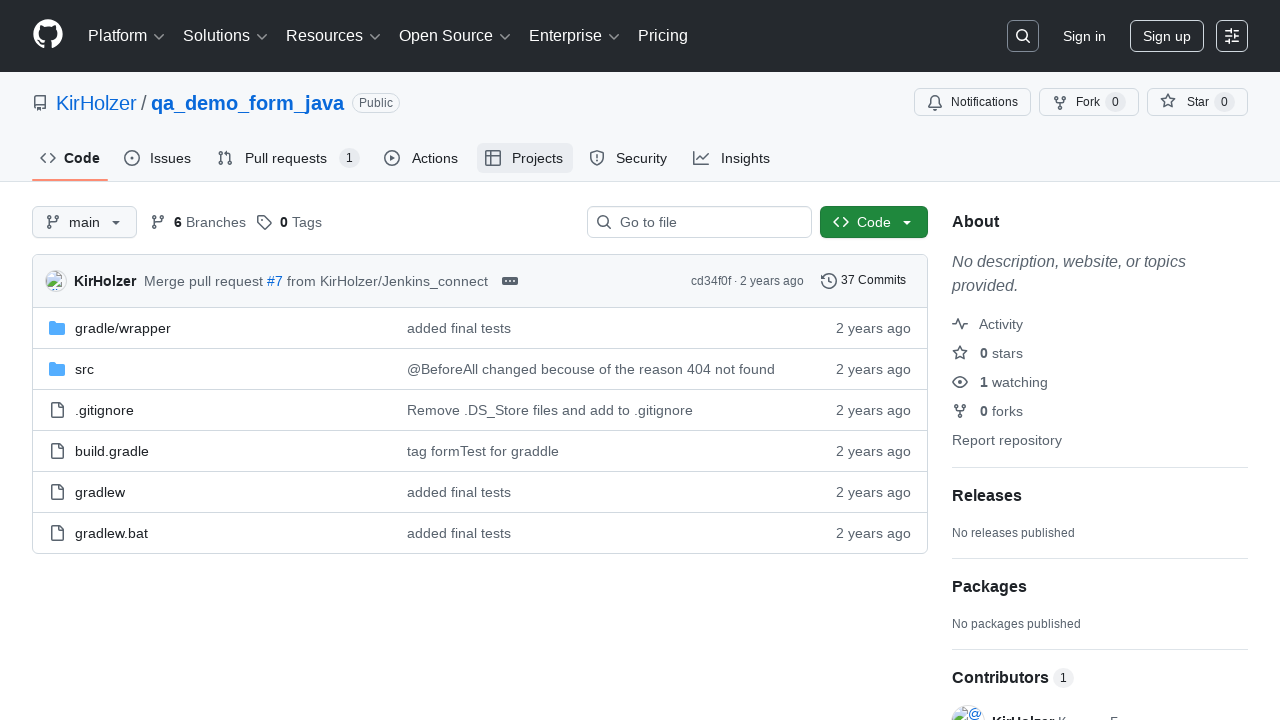

Verified Issues tab is present on repository page
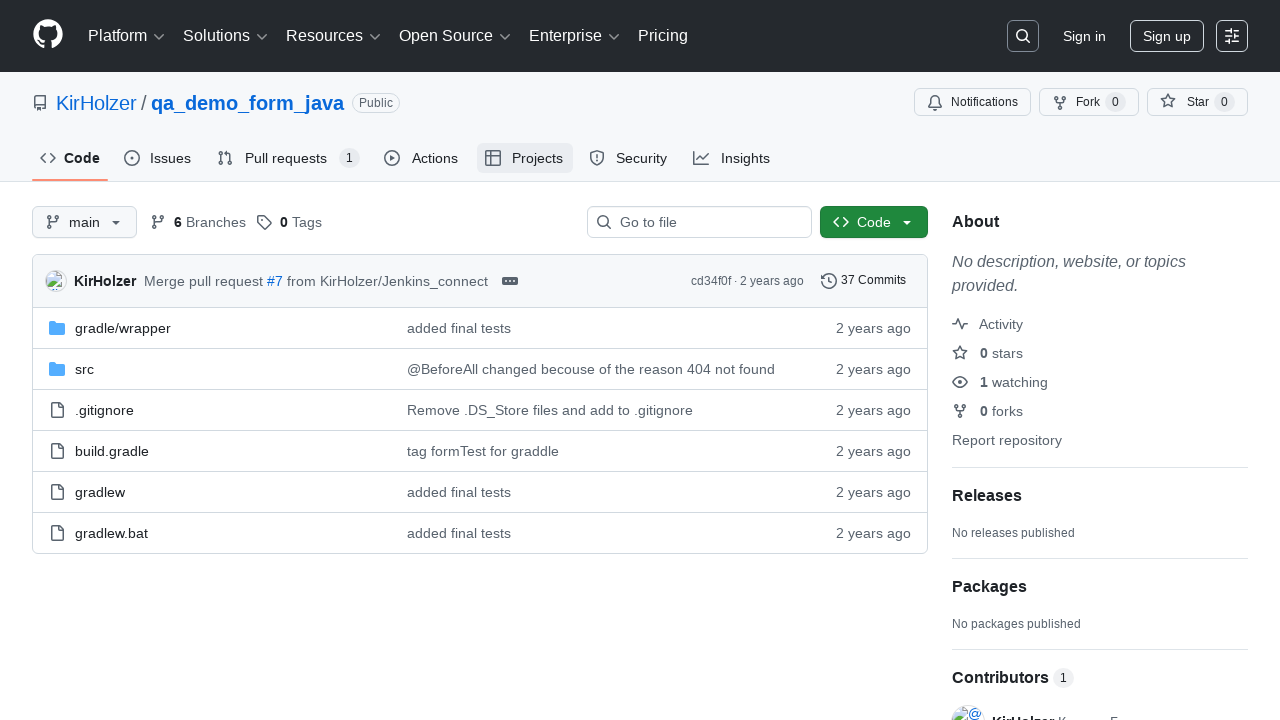

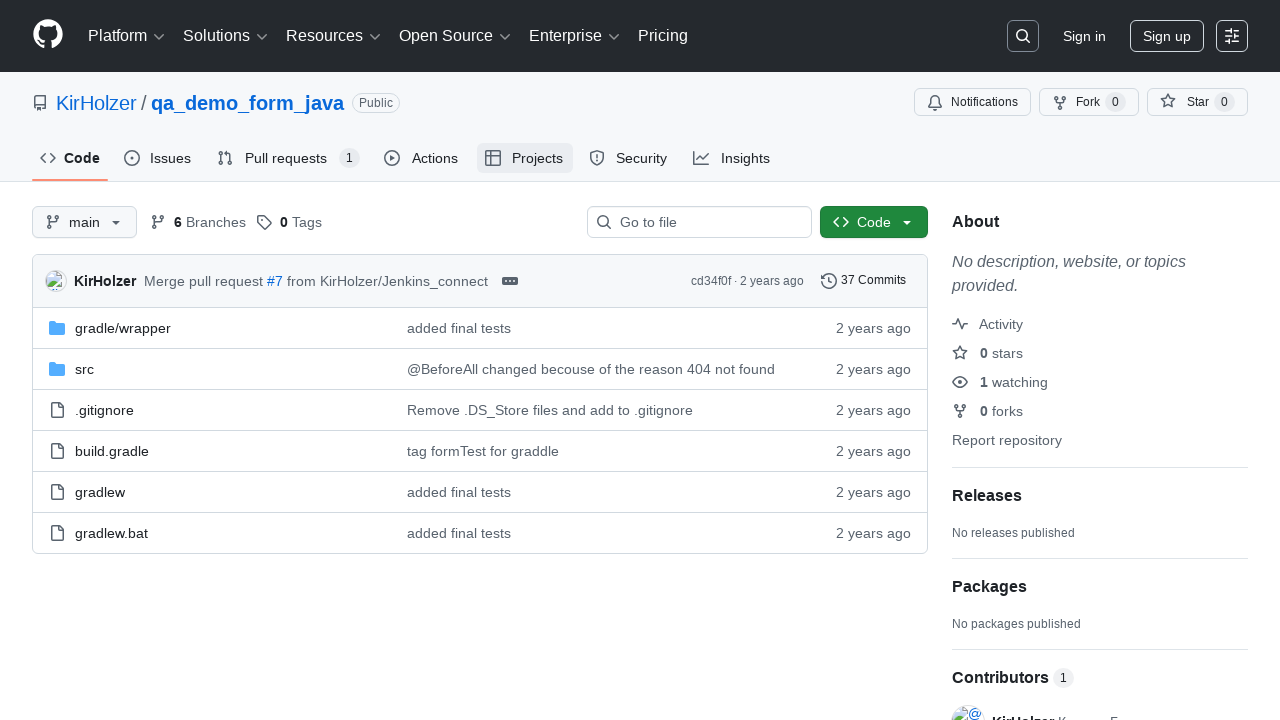